Tests the feedback form by entering name and age, submitting, and verifying the submitted values are displayed

Starting URL: https://kristinek.github.io/site/tasks/provide_feedback

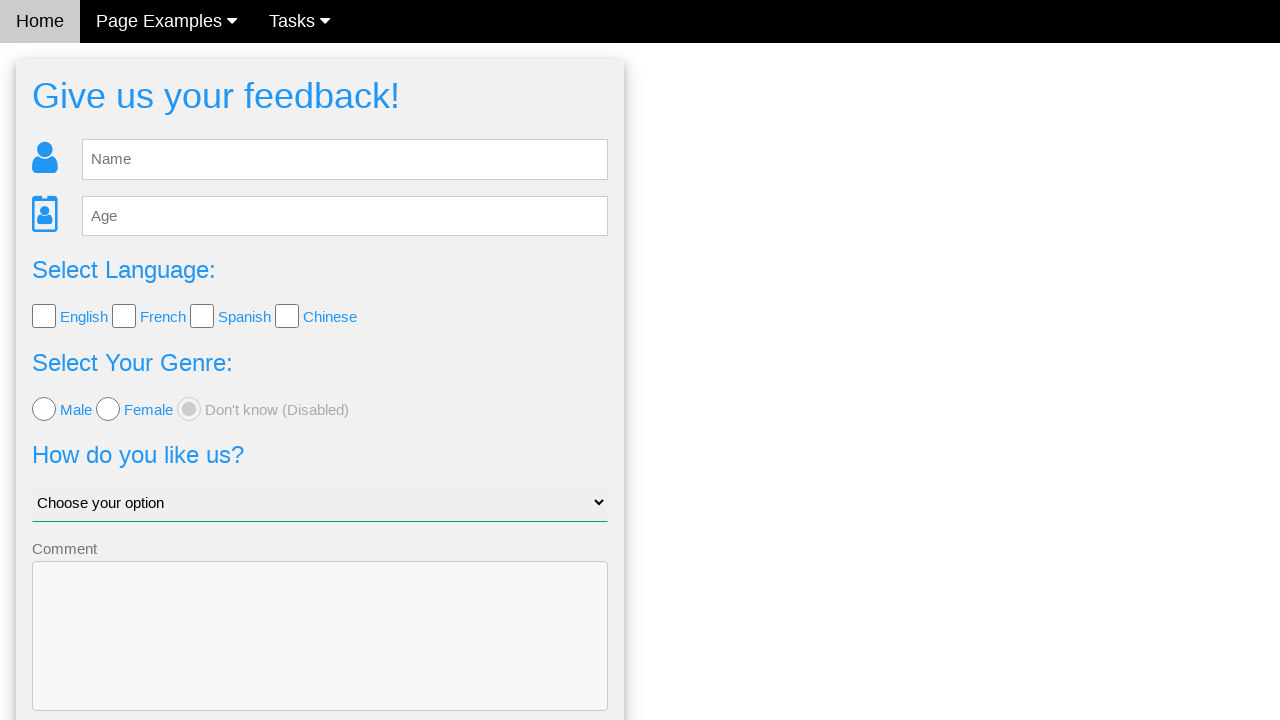

Cleared the feedback name field on #fb_name
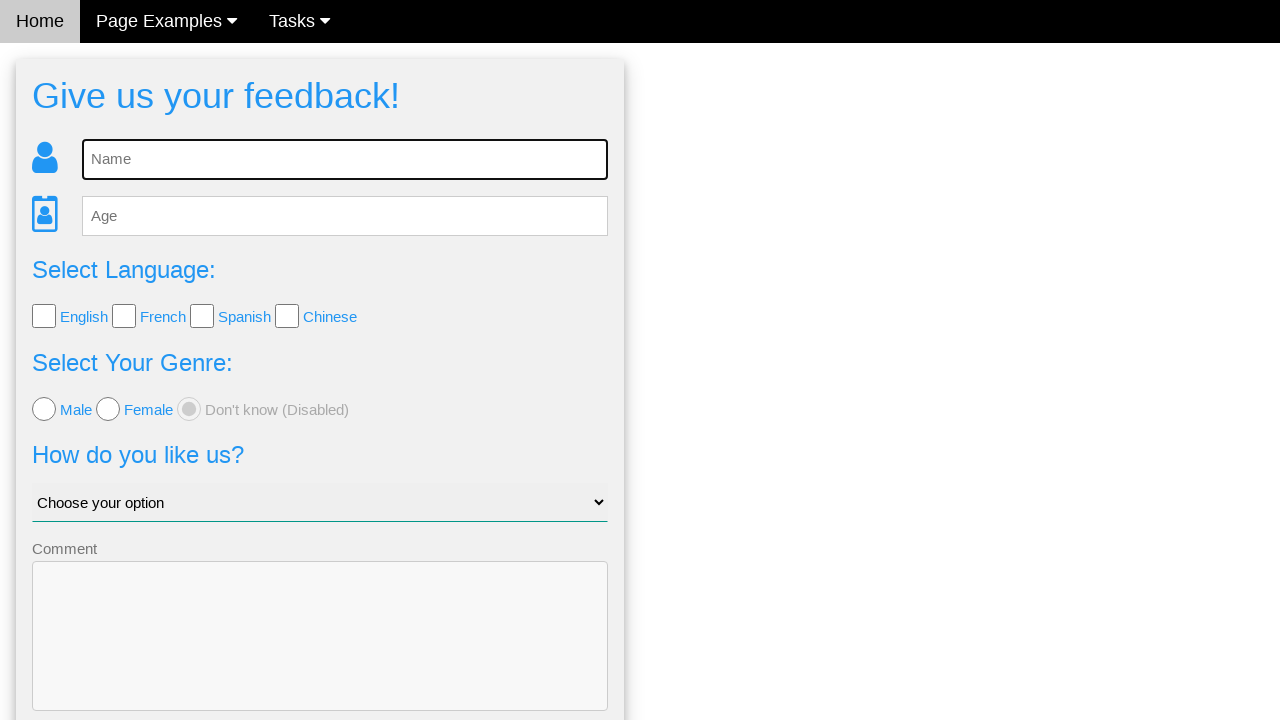

Filled feedback name field with 'Alice Smith' on #fb_name
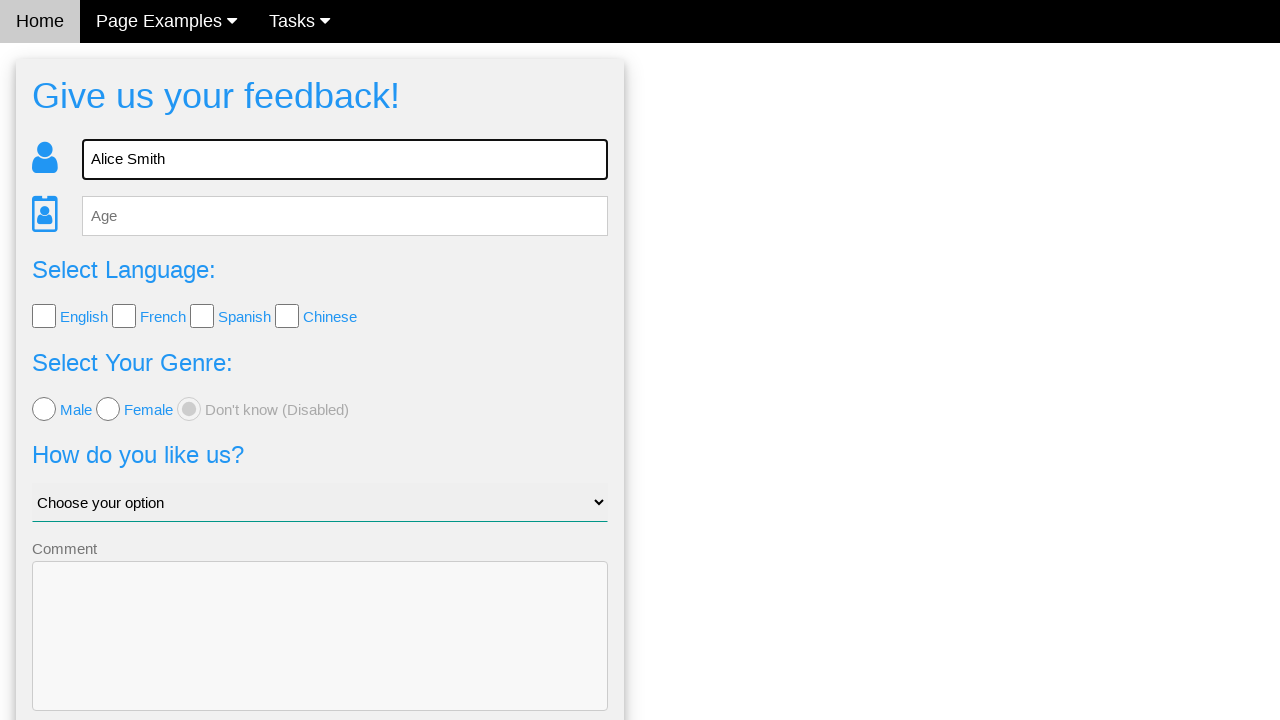

Cleared the feedback age field on #fb_age
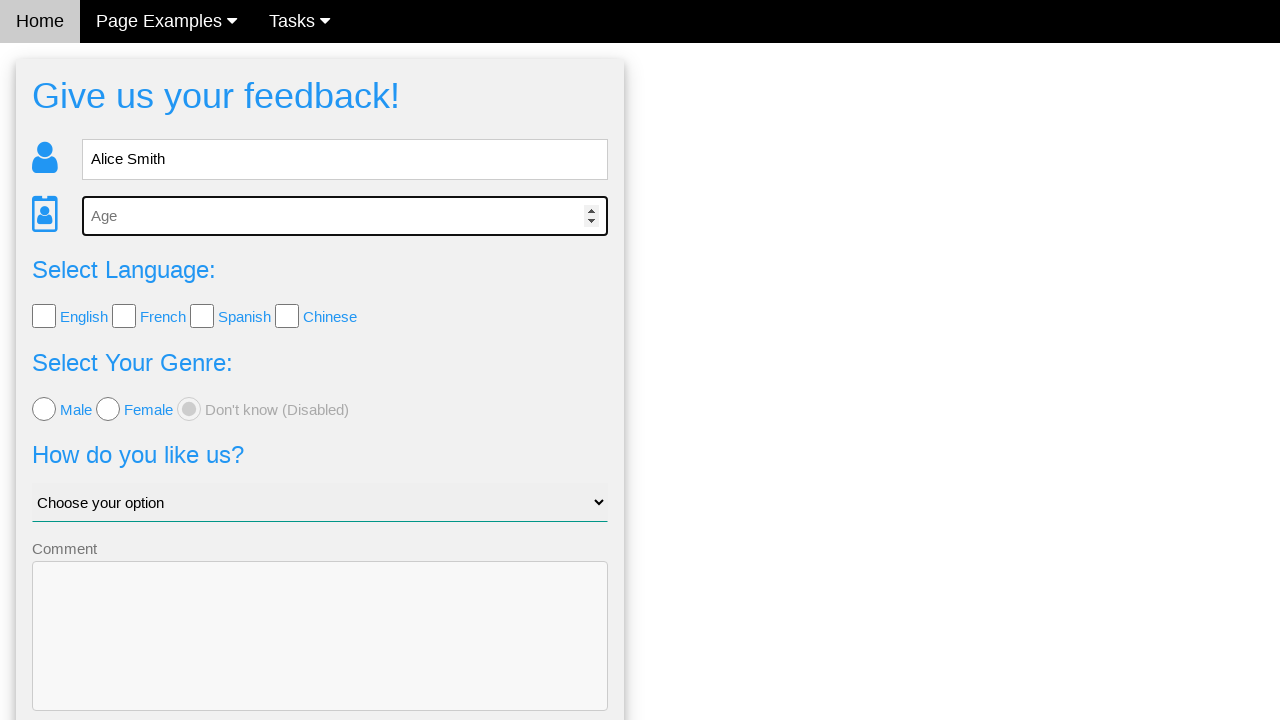

Filled feedback age field with '30' on #fb_age
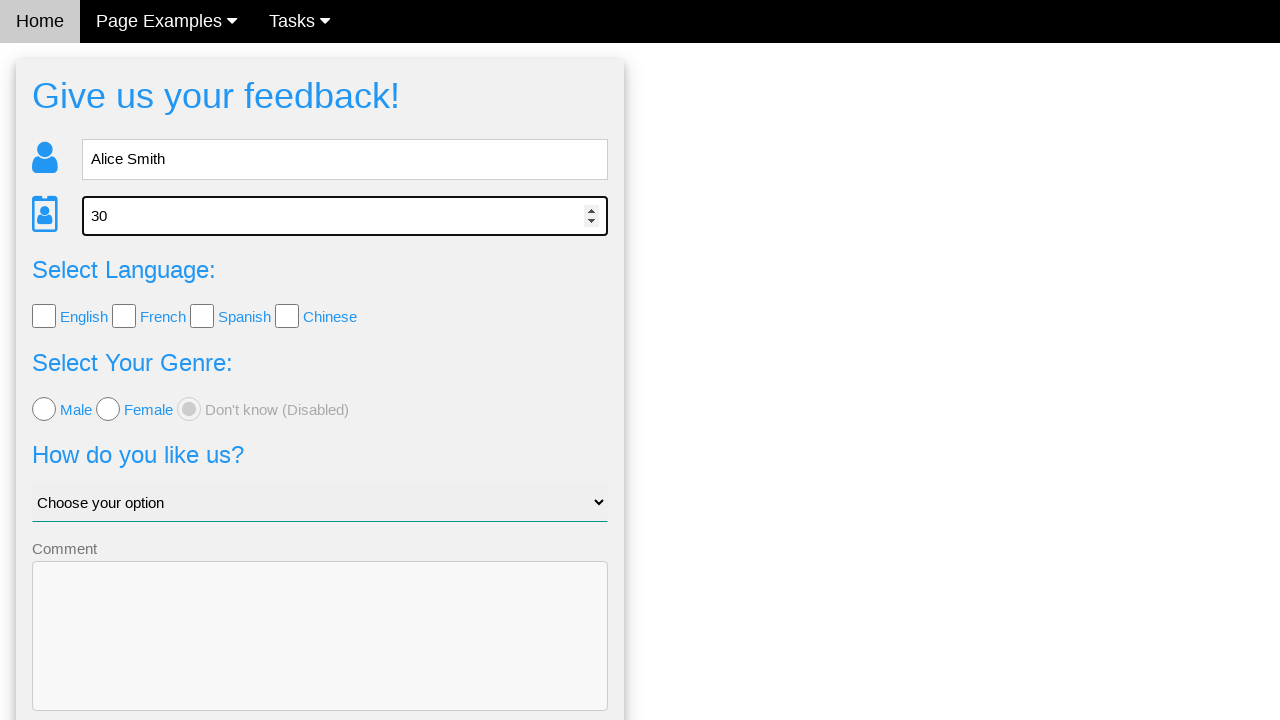

Clicked submit feedback button at (320, 656) on .w3-btn-block
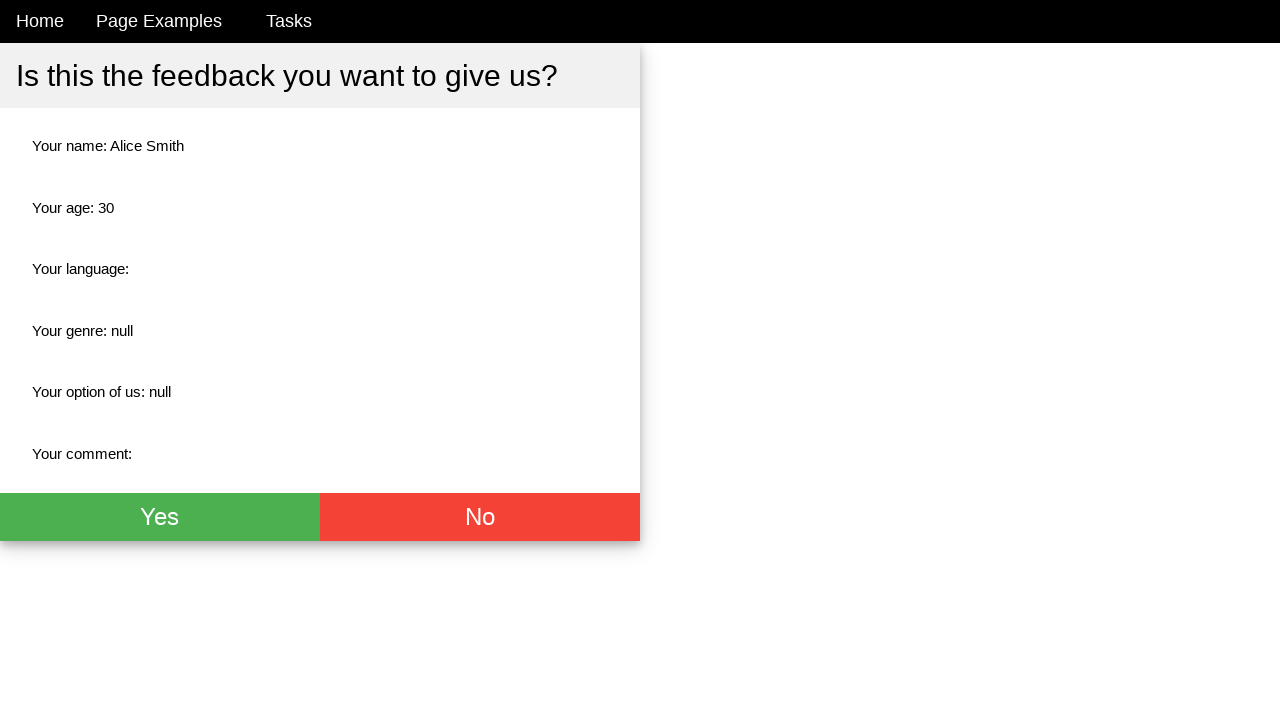

Waited for results to load
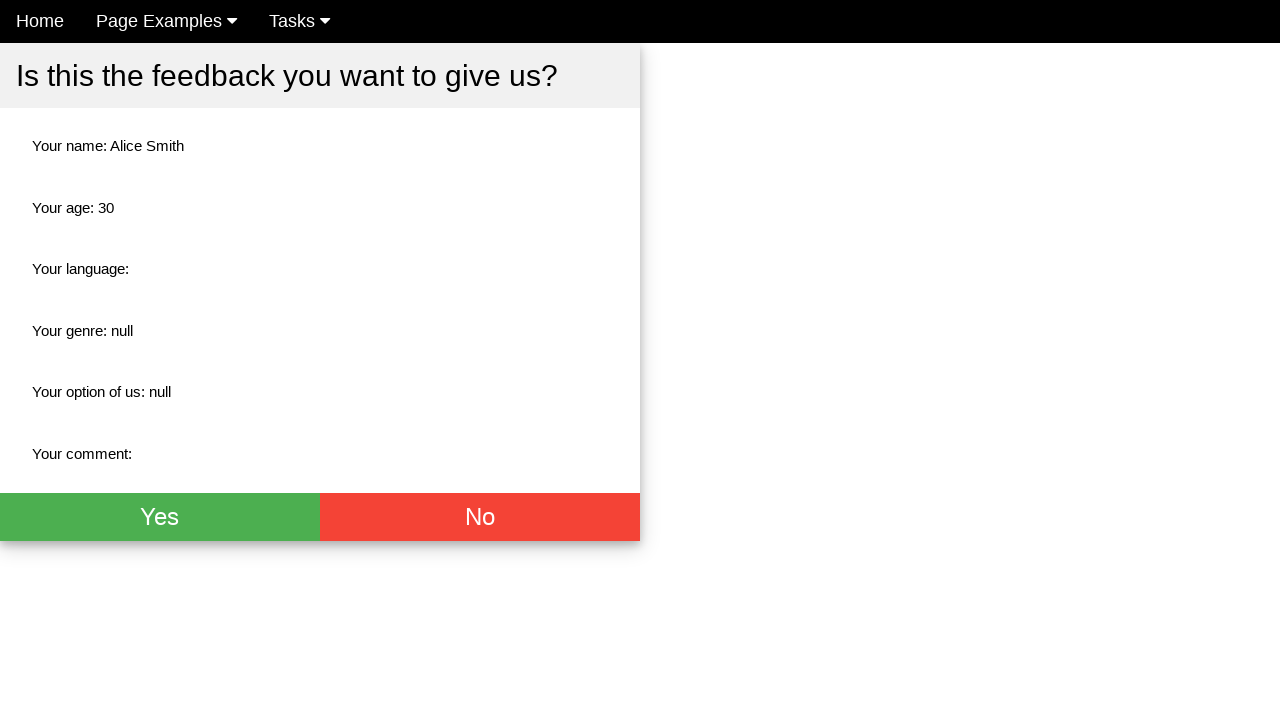

Verified submitted name 'Alice Smith' is displayed
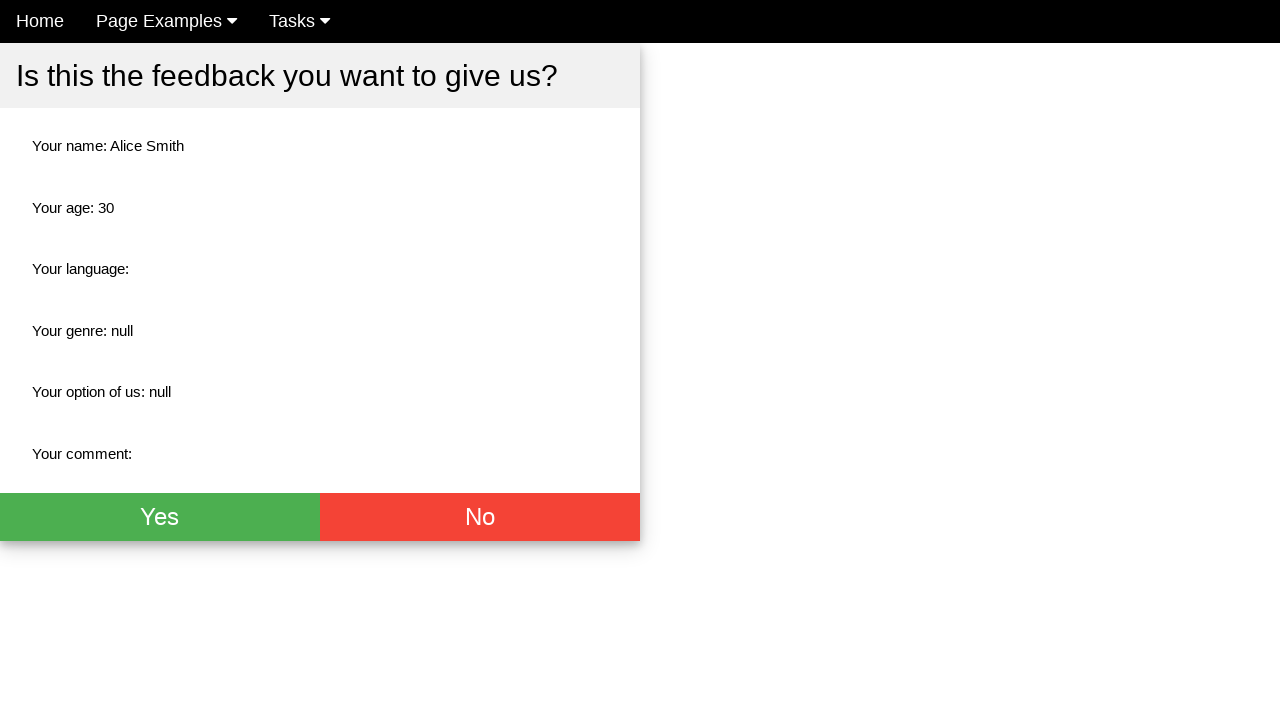

Verified submitted age '30' is displayed
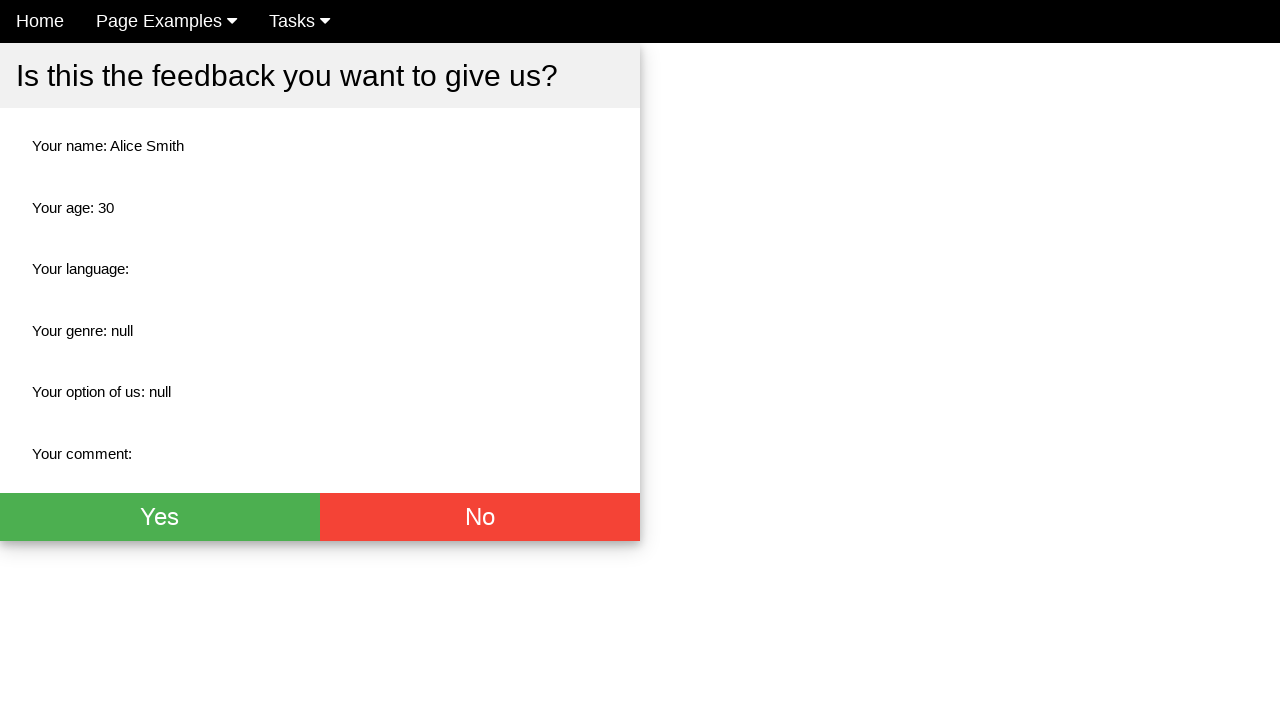

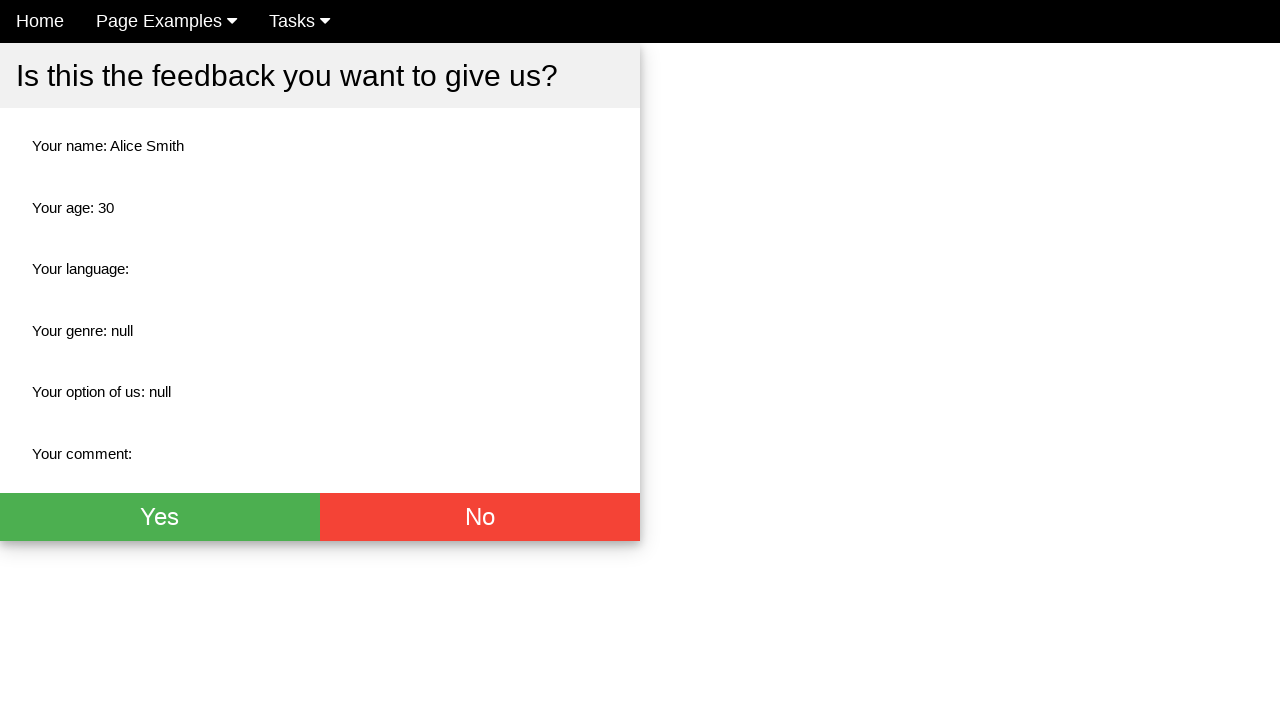